Tests window handle functionality using array-based access to switch between windows and verify page titles.

Starting URL: https://the-internet.herokuapp.com/windows

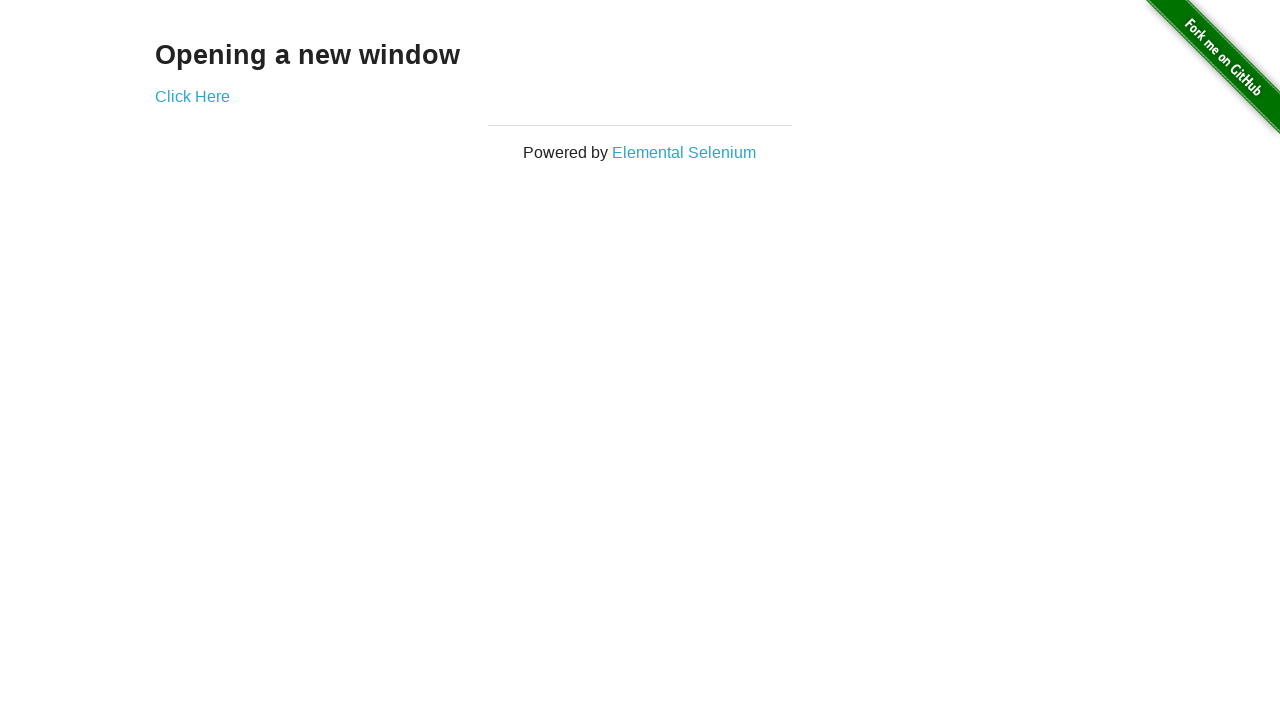

Located heading element on the page
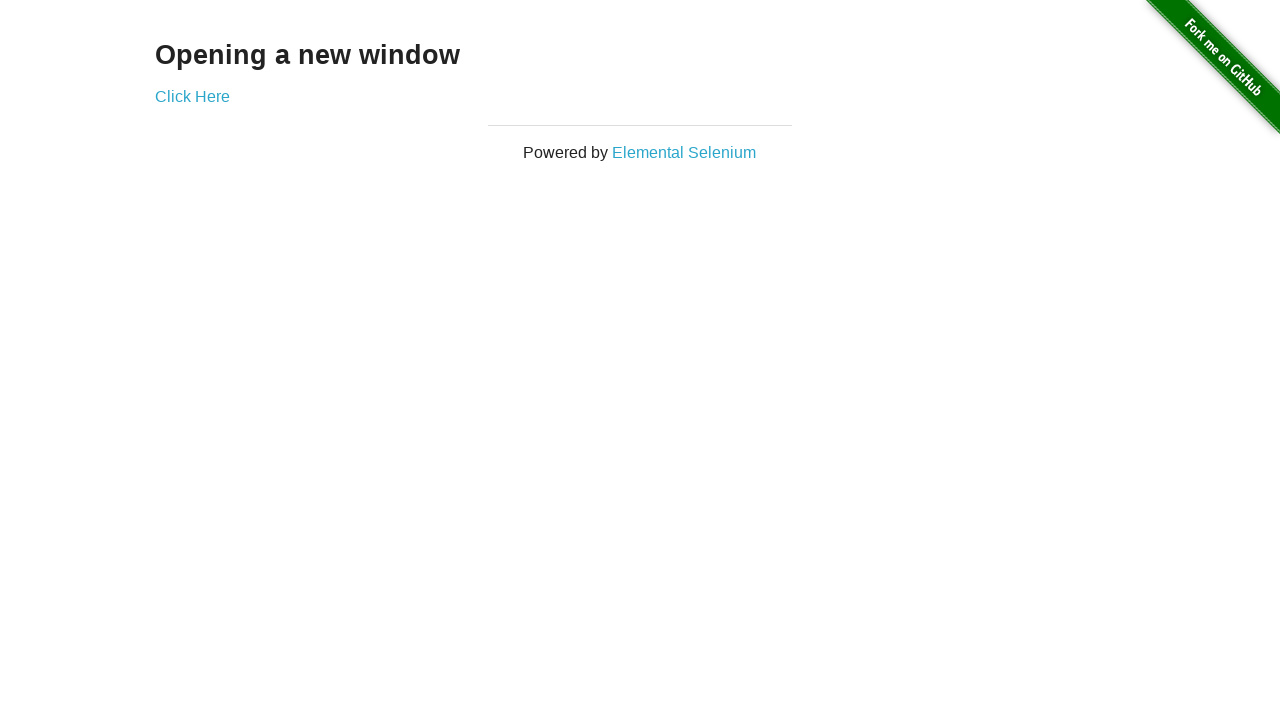

Verified heading text is 'Opening a new window'
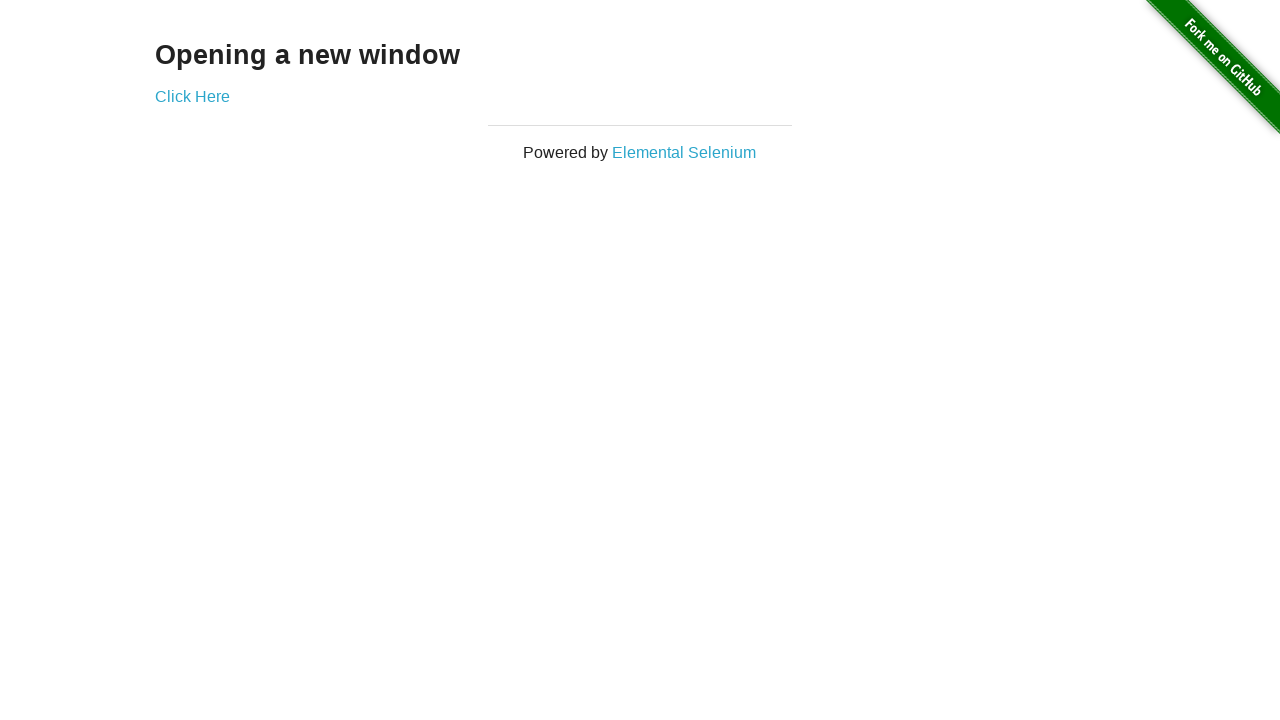

Verified first page title is 'The Internet'
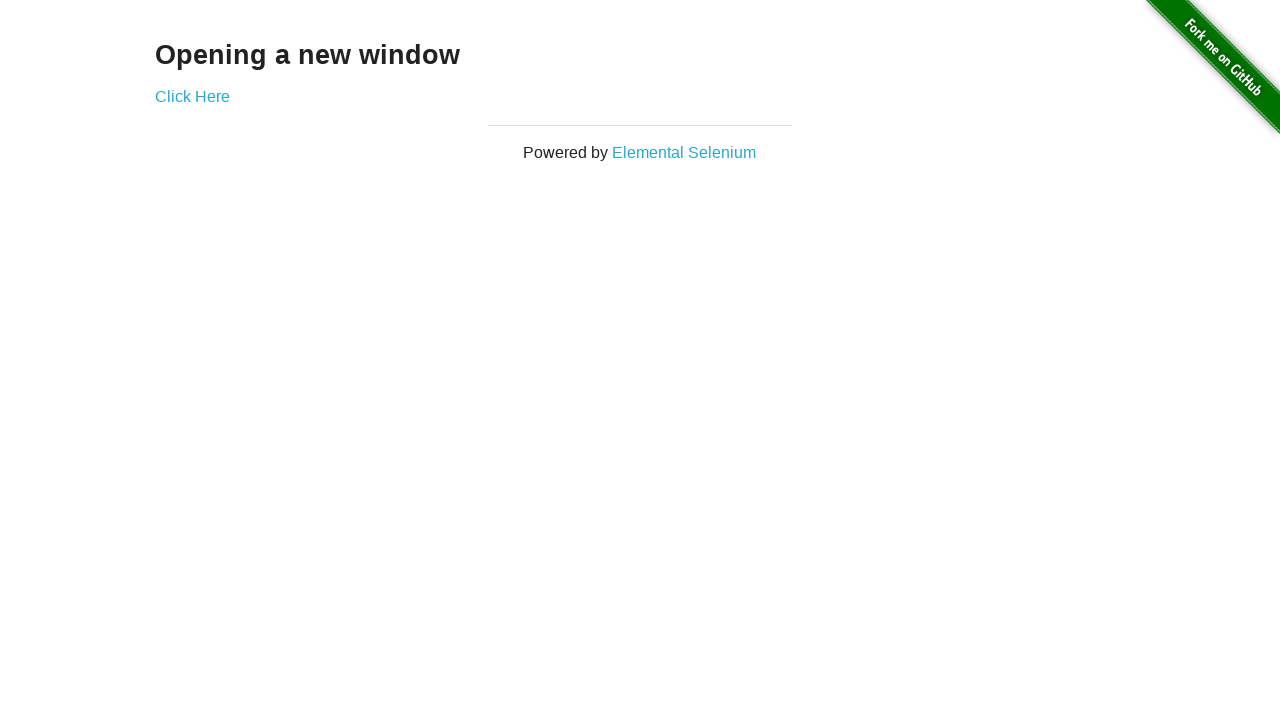

Clicked 'Click Here' button to open new window at (192, 96) on (//a)[2]
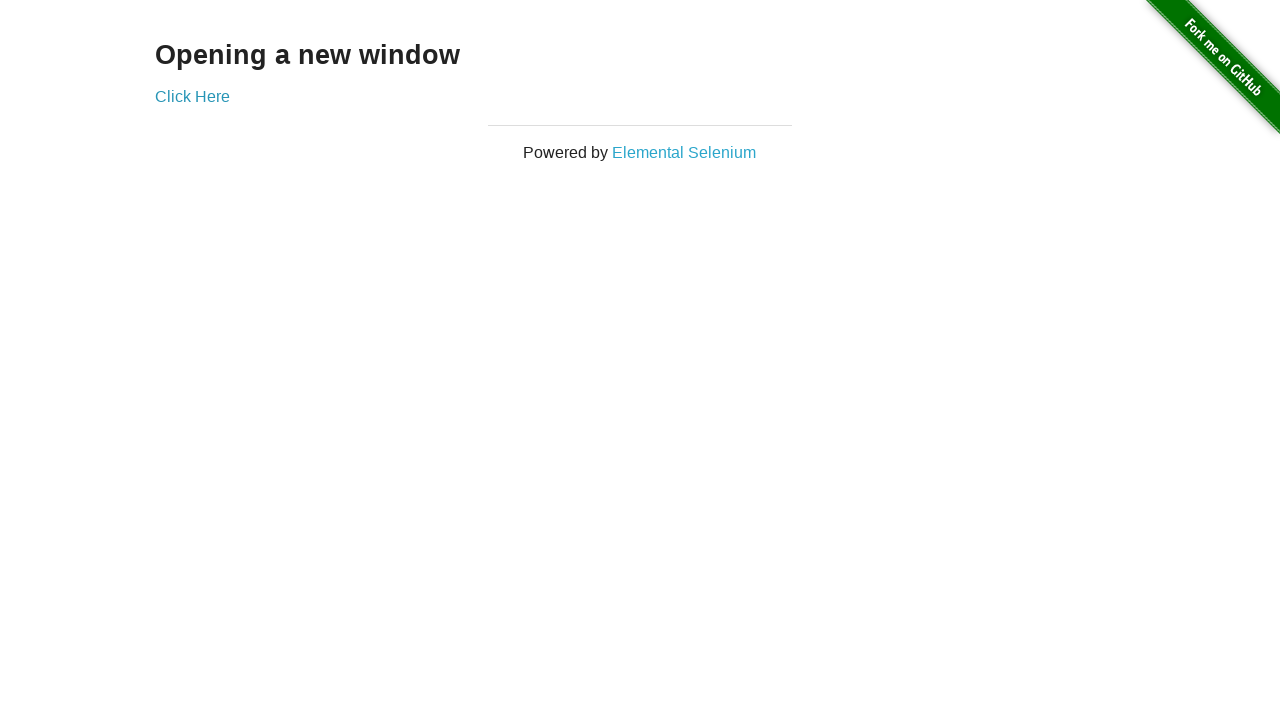

New page object captured
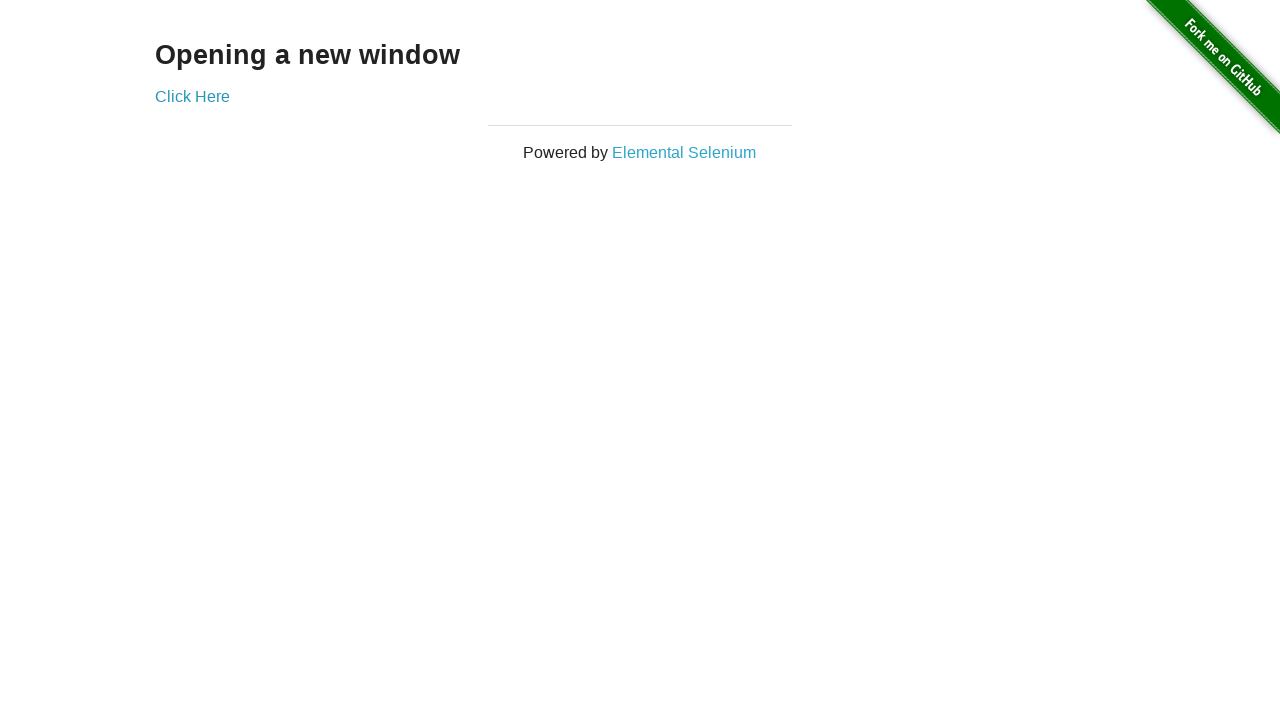

Waited for new page to fully load
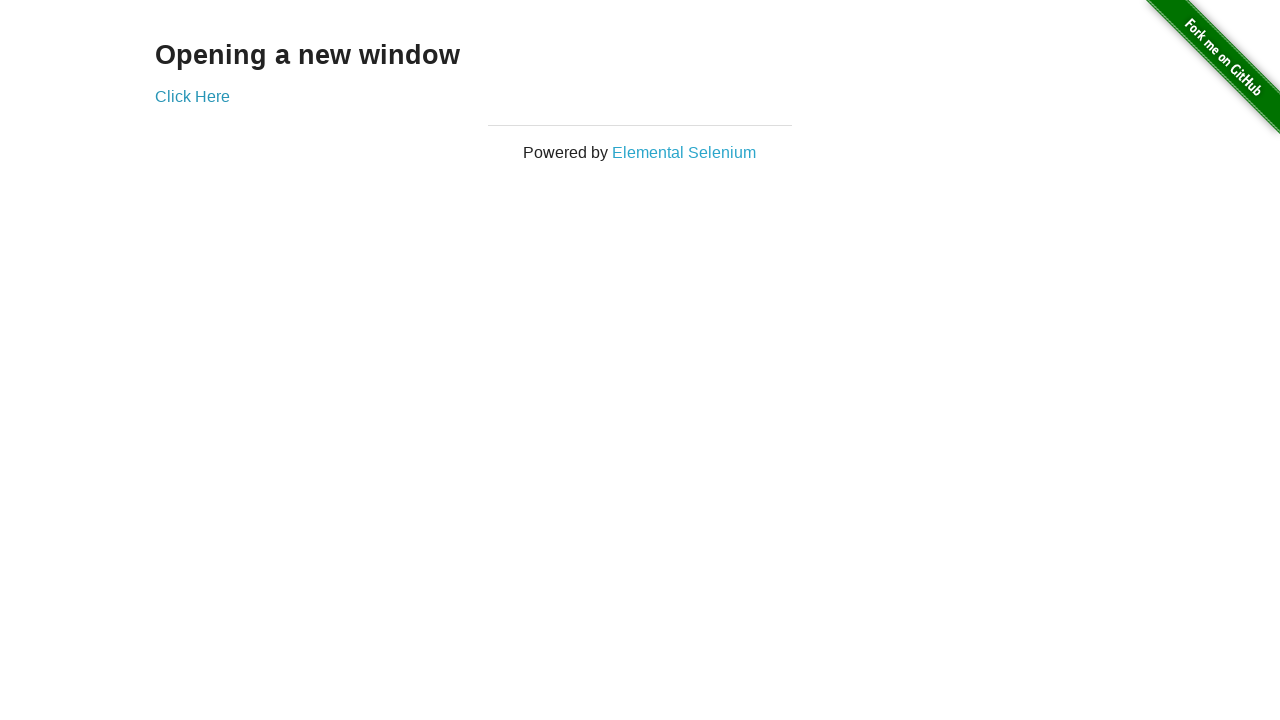

Verified new page title is 'New Window'
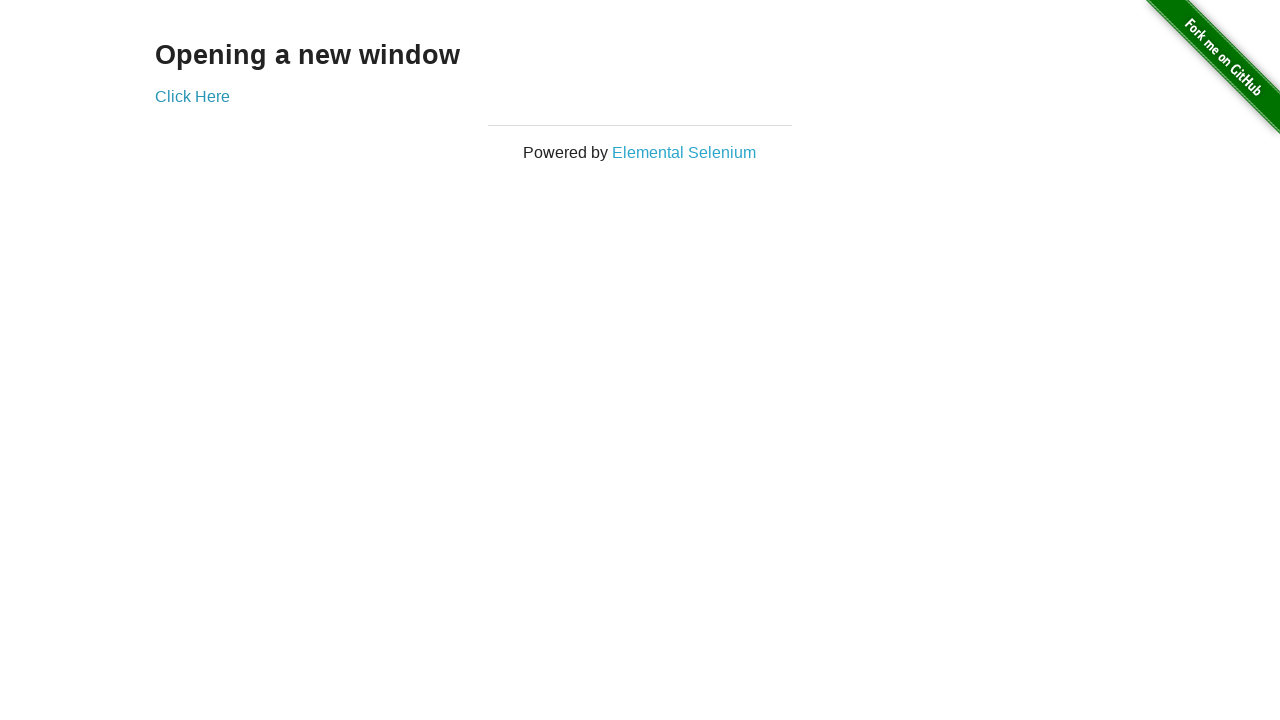

Switched back to first page
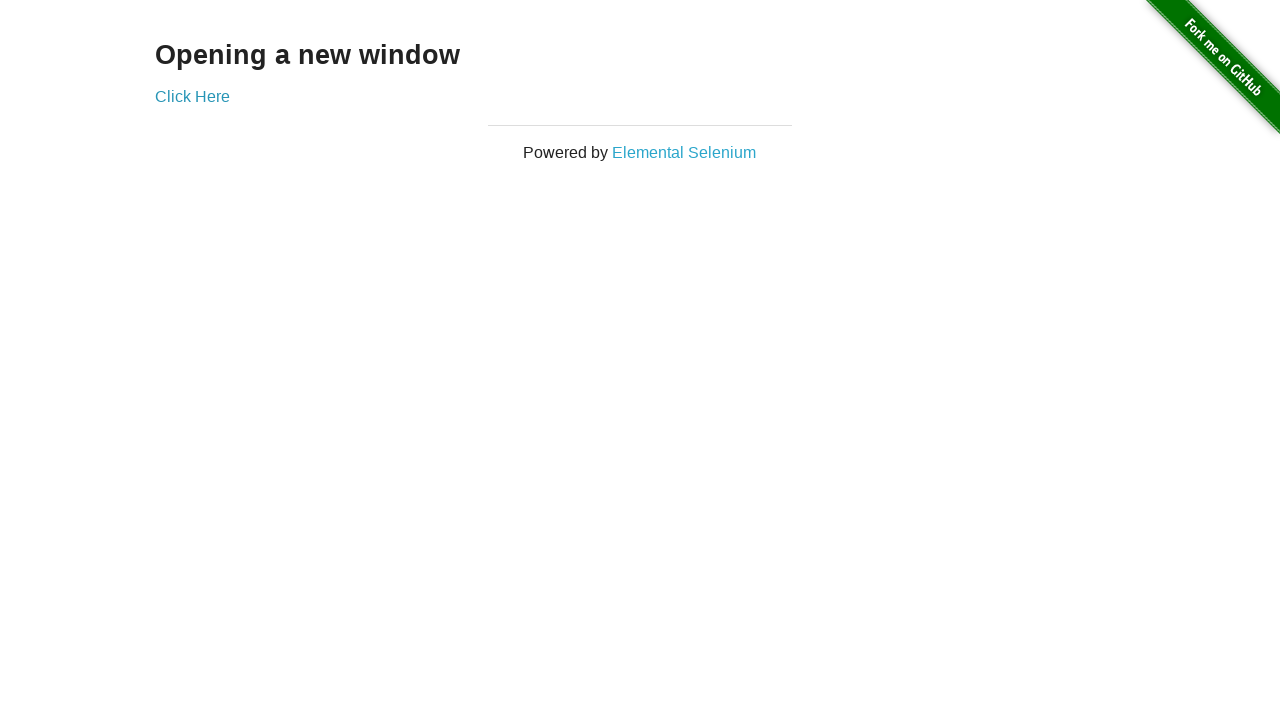

Verified first page title is 'The Internet' after switch
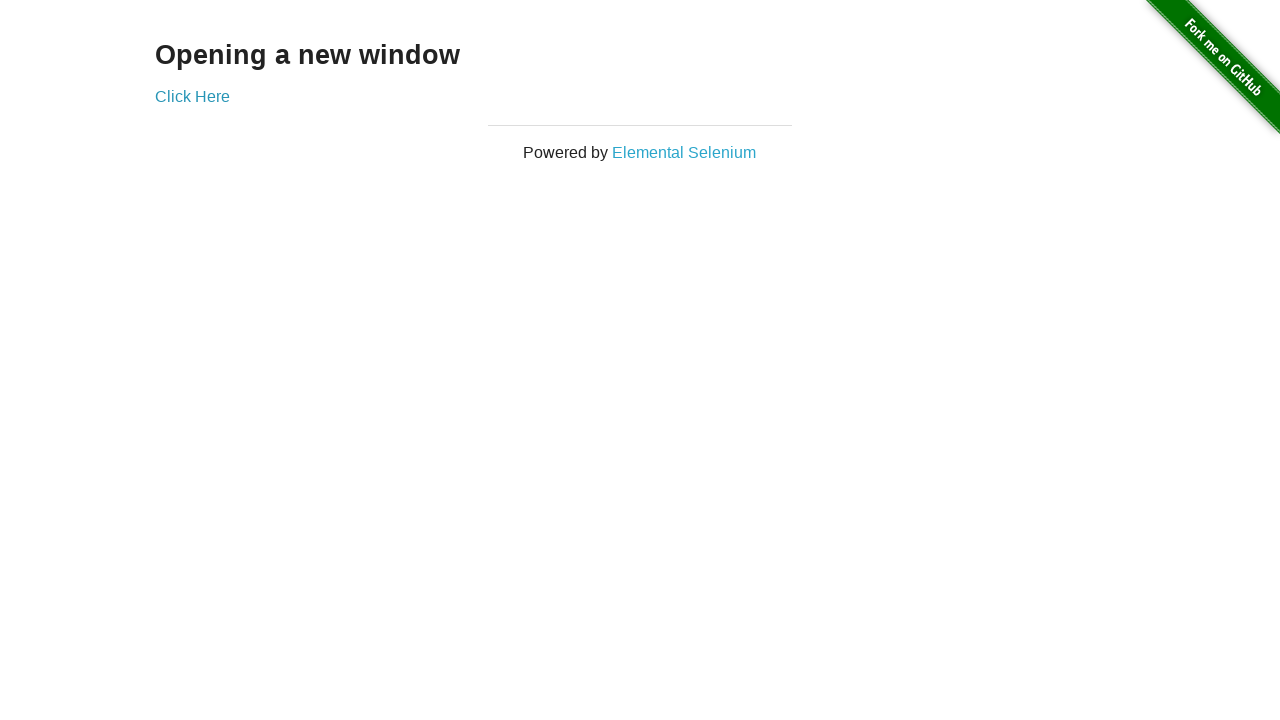

Switched to second page again
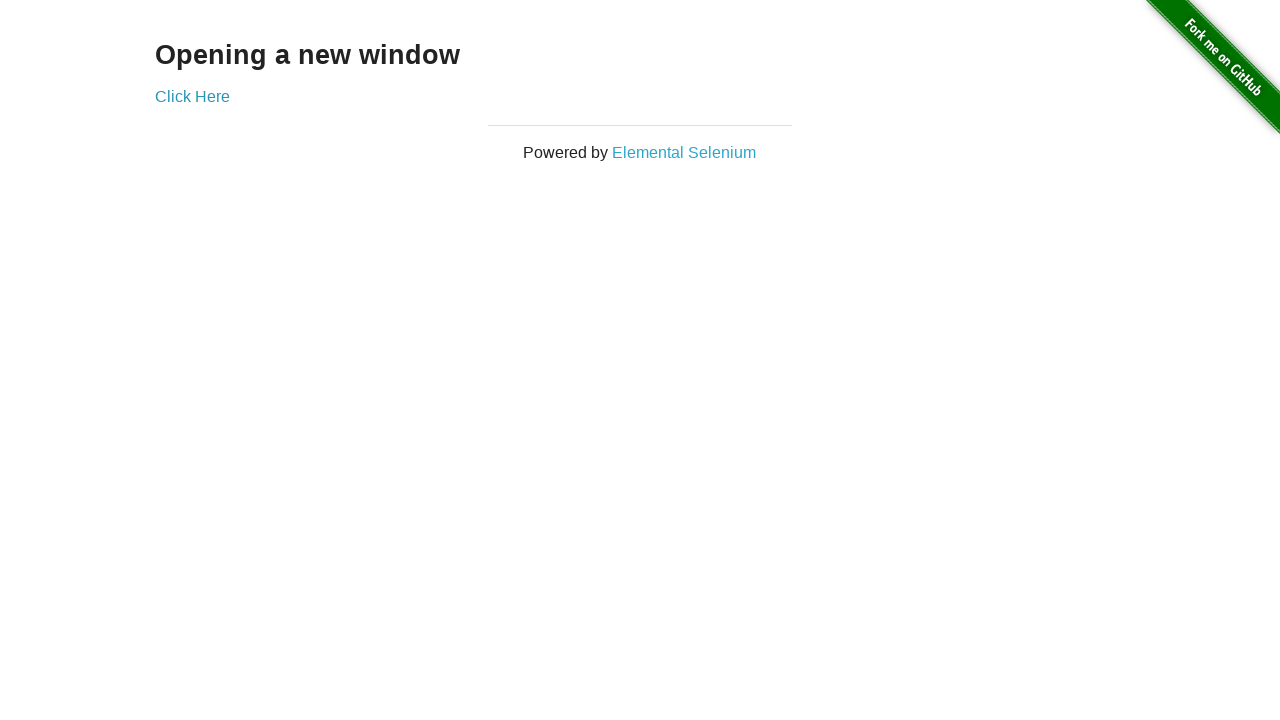

Switched back to first page again
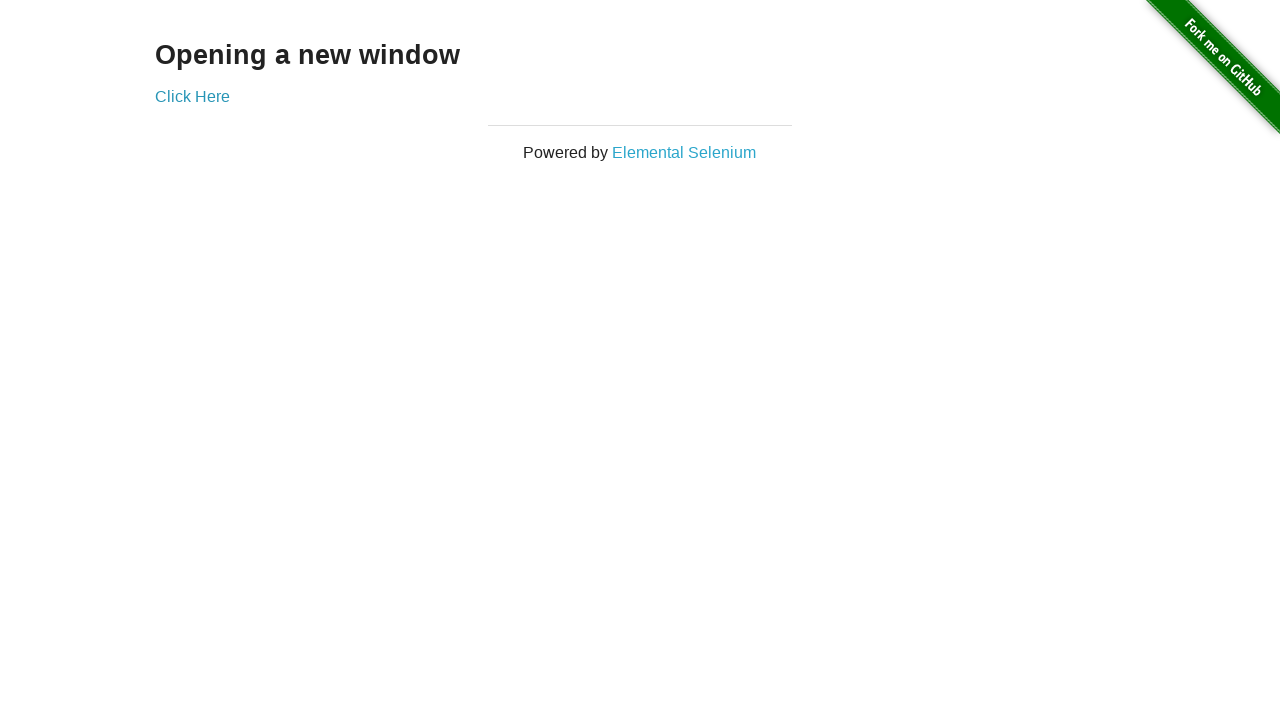

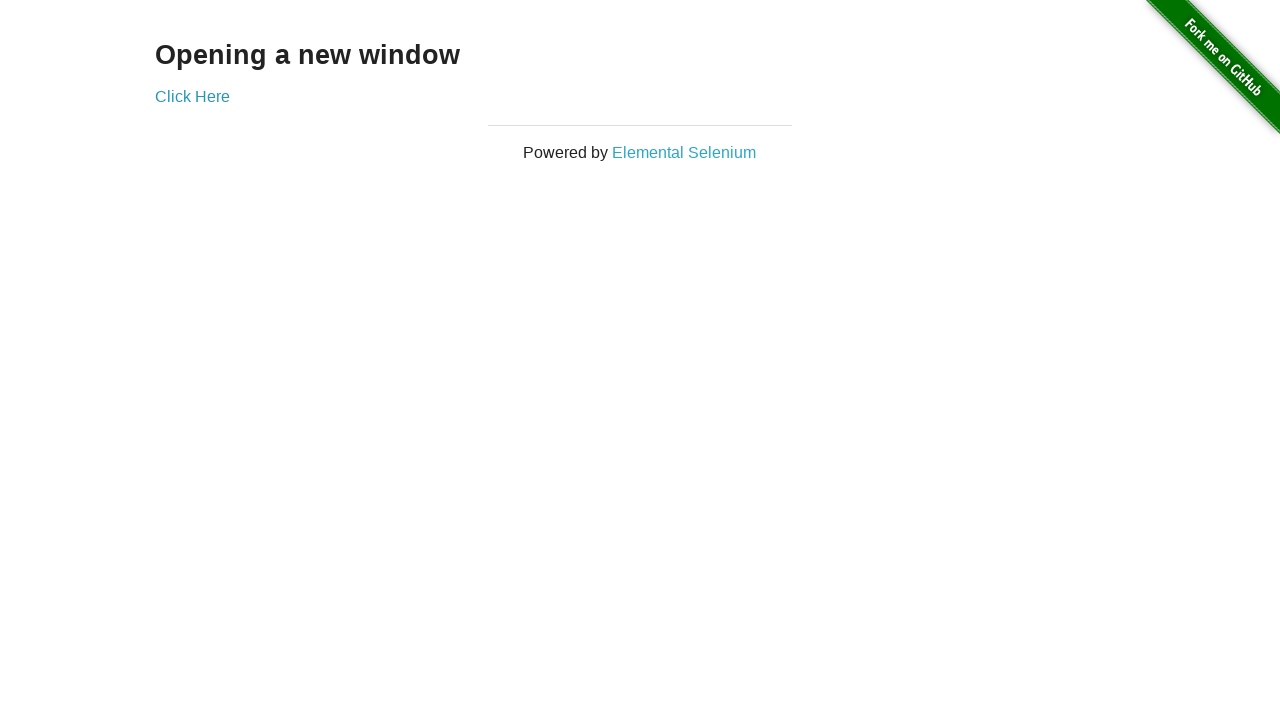